Tests editing a todo item by double-clicking and entering new text

Starting URL: https://demo.playwright.dev/todomvc

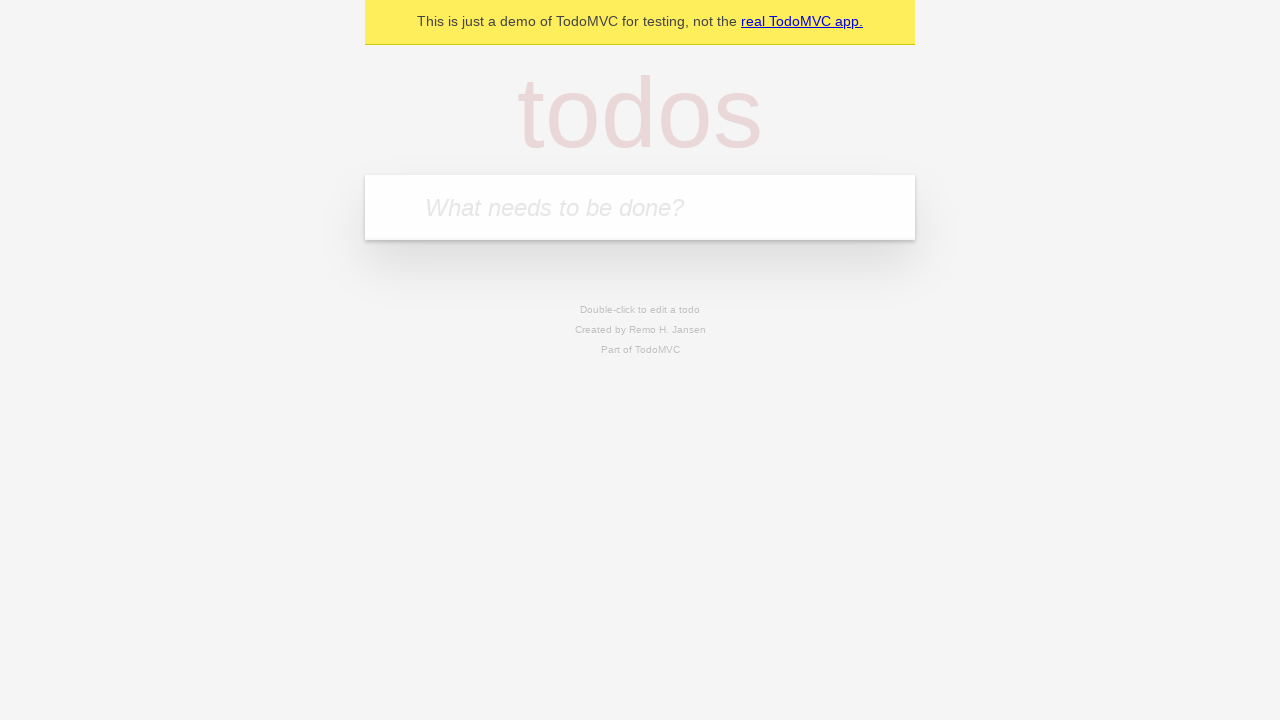

Filled new todo field with 'buy some cheese' on internal:attr=[placeholder="What needs to be done?"i]
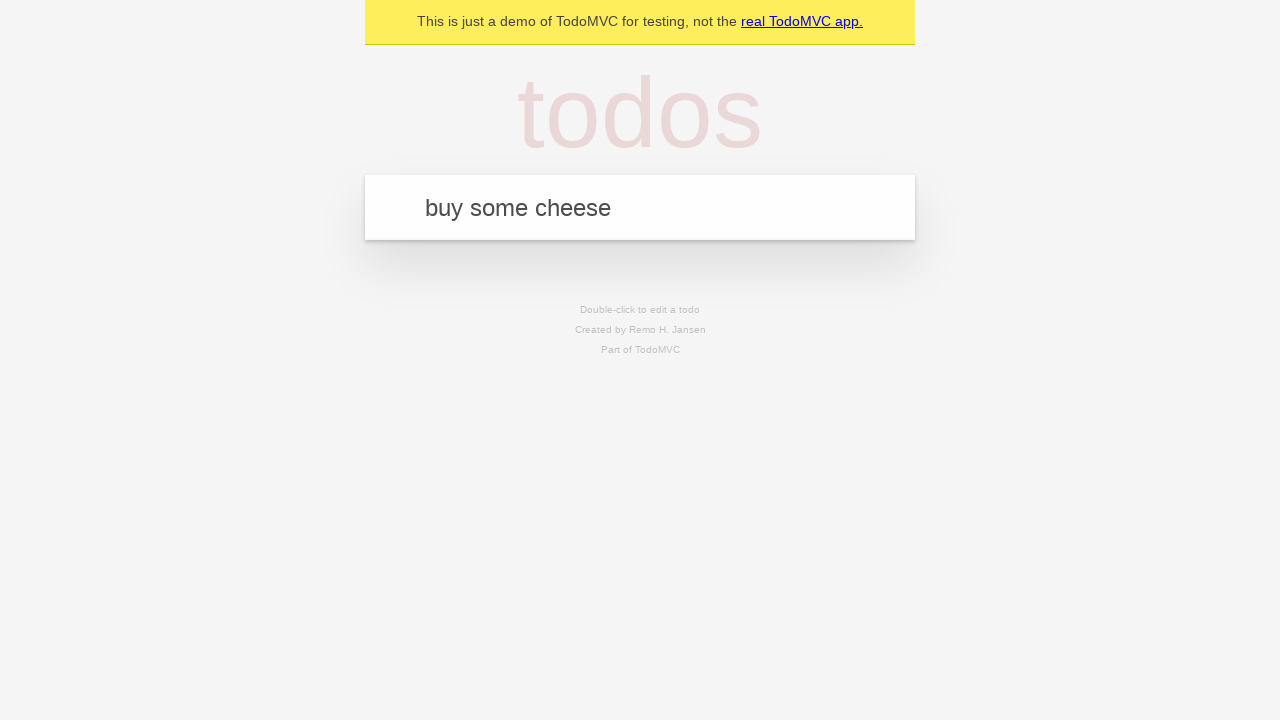

Pressed Enter to create first todo item on internal:attr=[placeholder="What needs to be done?"i]
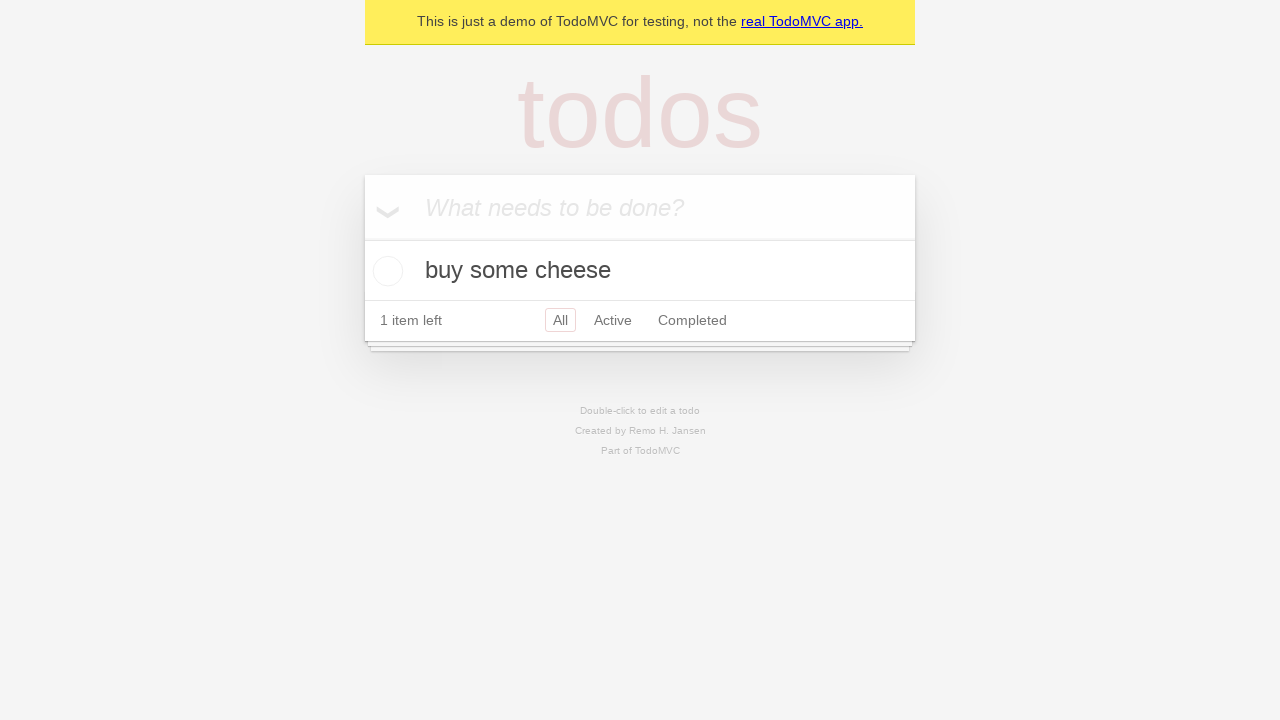

Filled new todo field with 'feed the cat' on internal:attr=[placeholder="What needs to be done?"i]
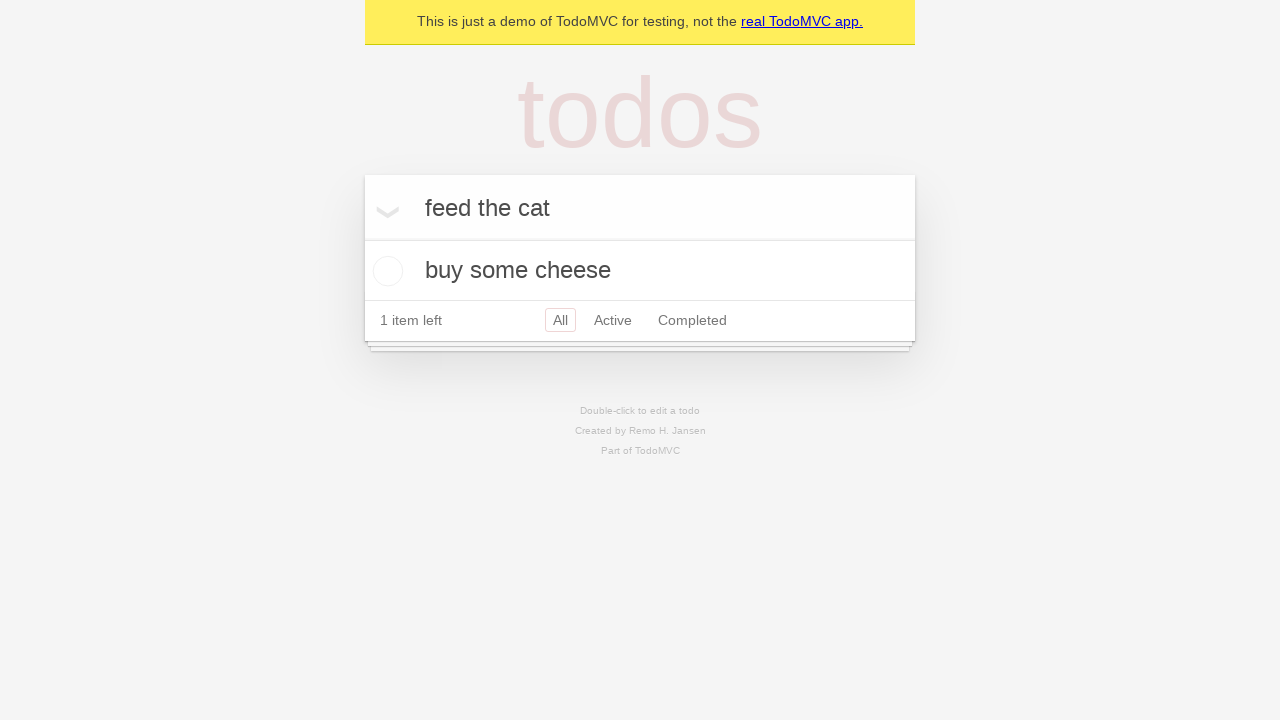

Pressed Enter to create second todo item on internal:attr=[placeholder="What needs to be done?"i]
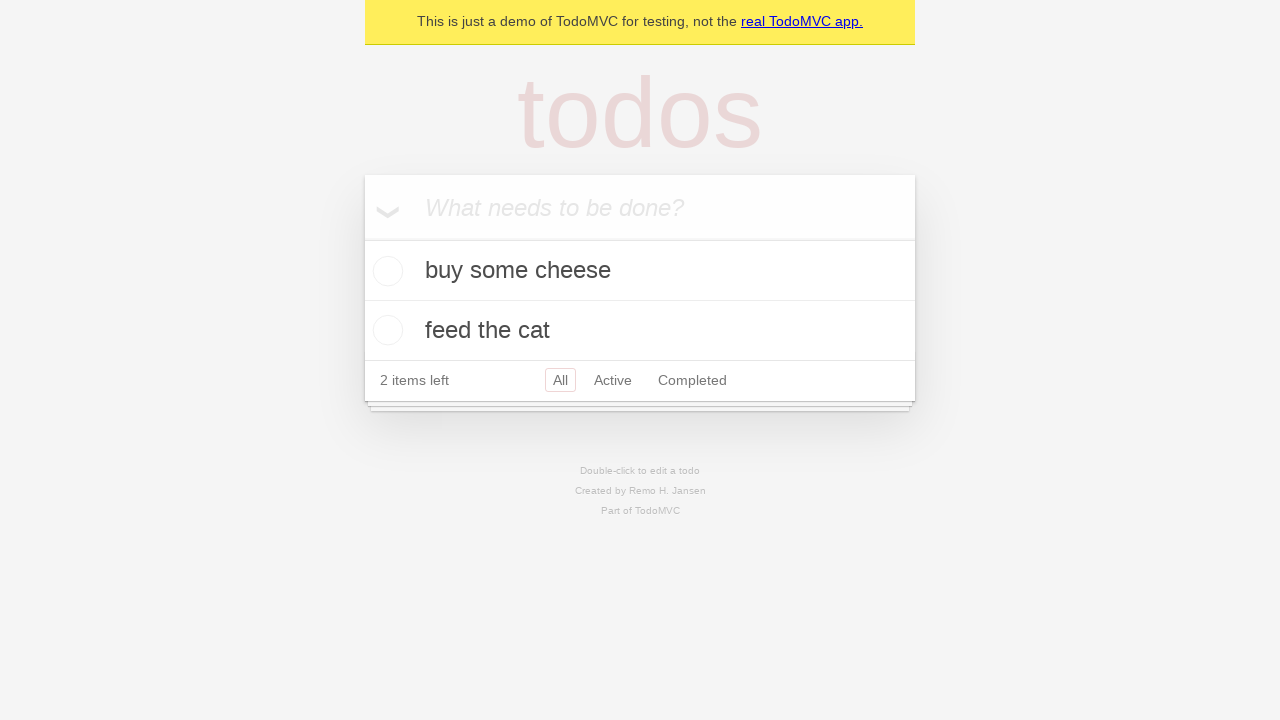

Filled new todo field with 'book a doctors appointment' on internal:attr=[placeholder="What needs to be done?"i]
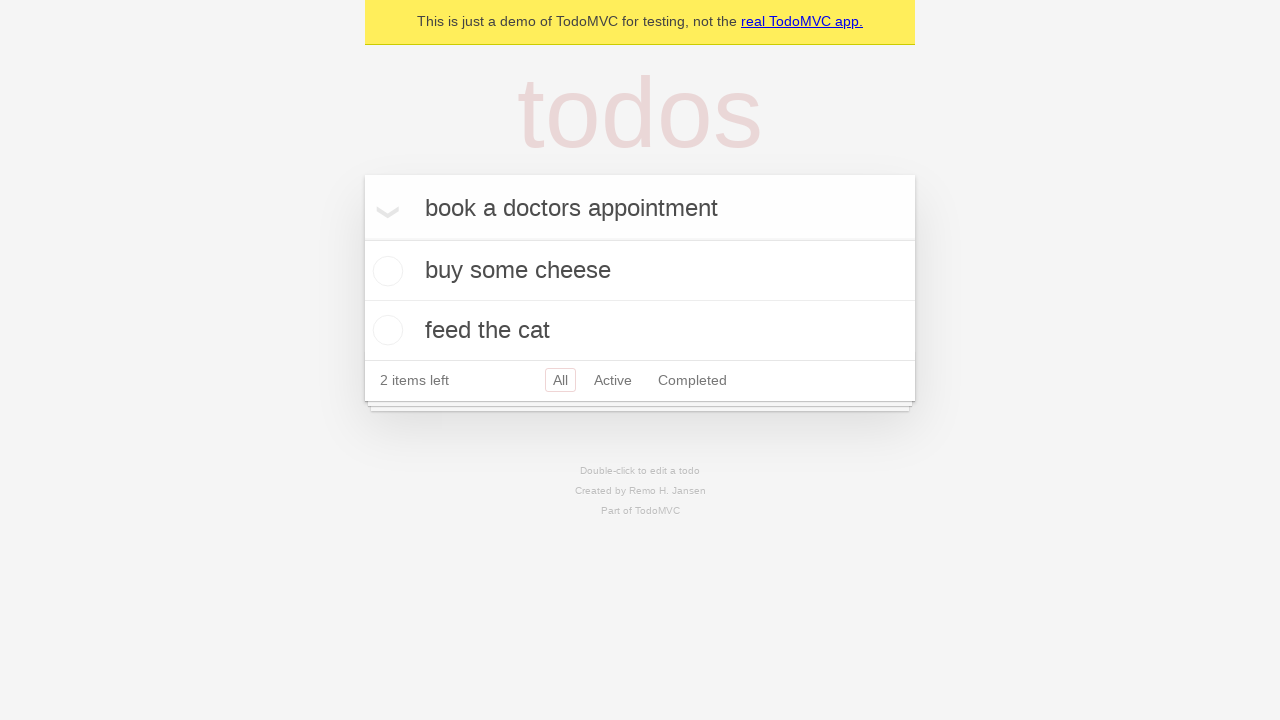

Pressed Enter to create third todo item on internal:attr=[placeholder="What needs to be done?"i]
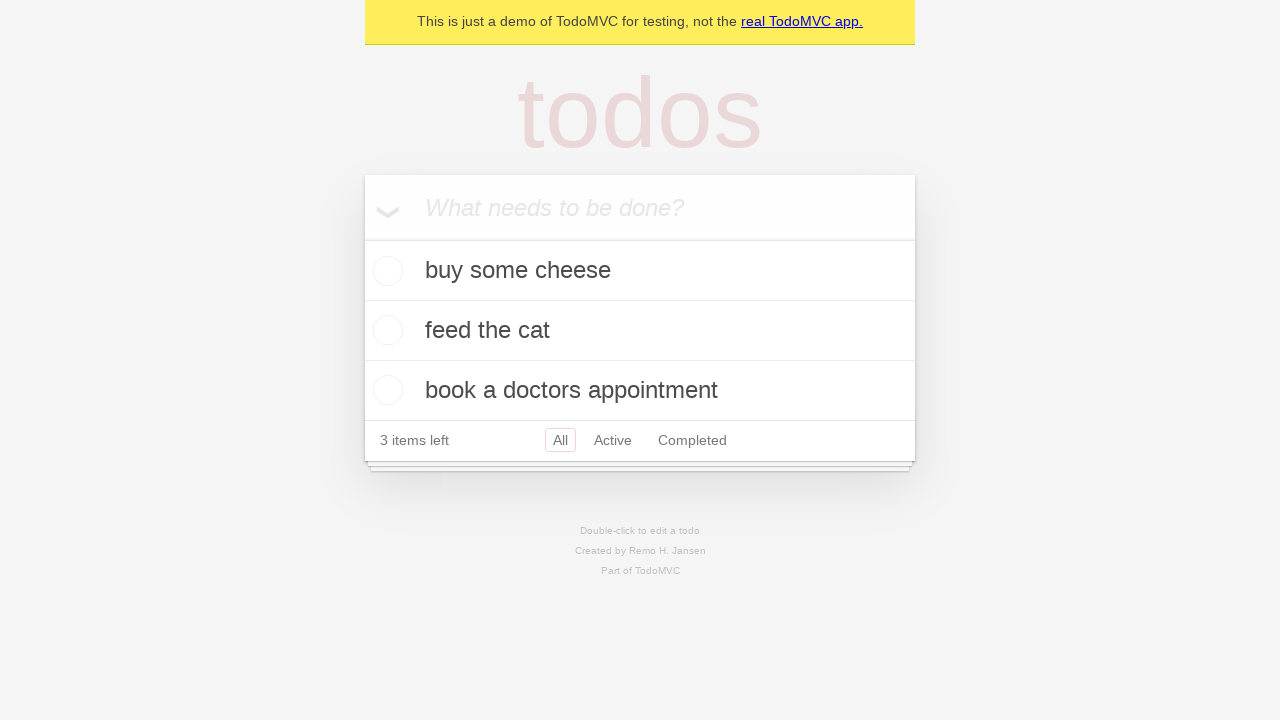

Located all todo items on the page
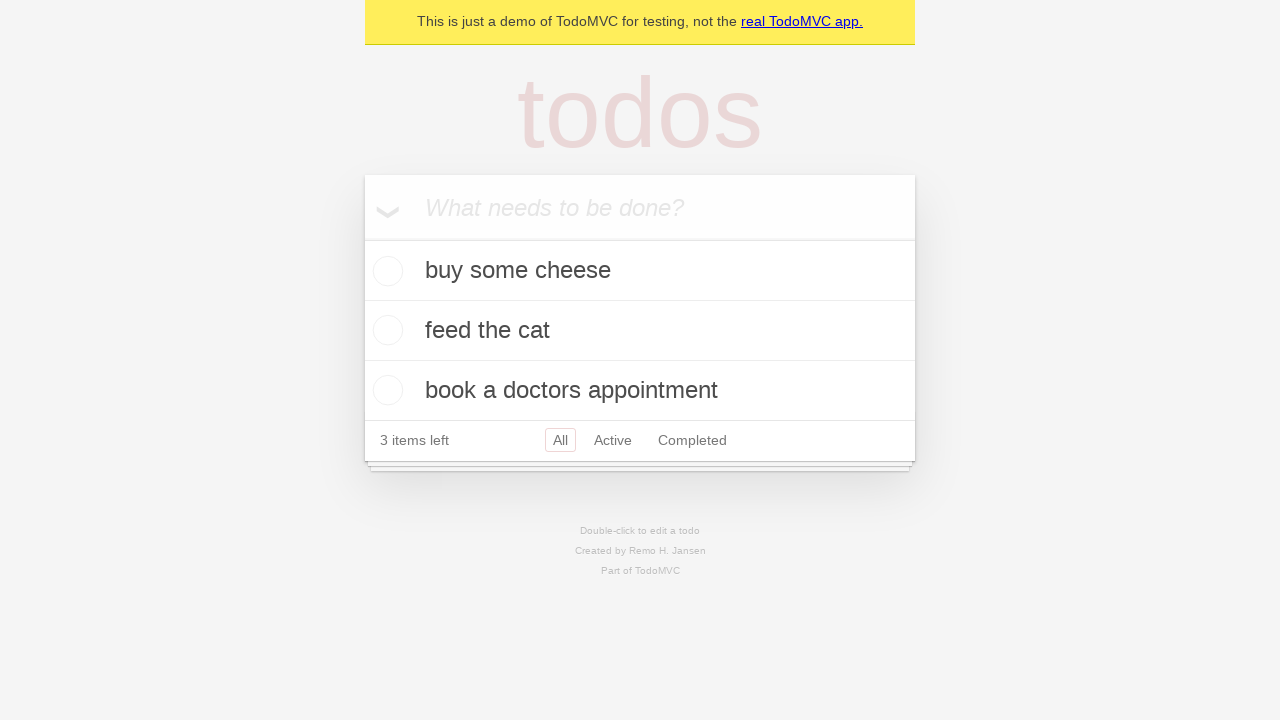

Selected the second todo item
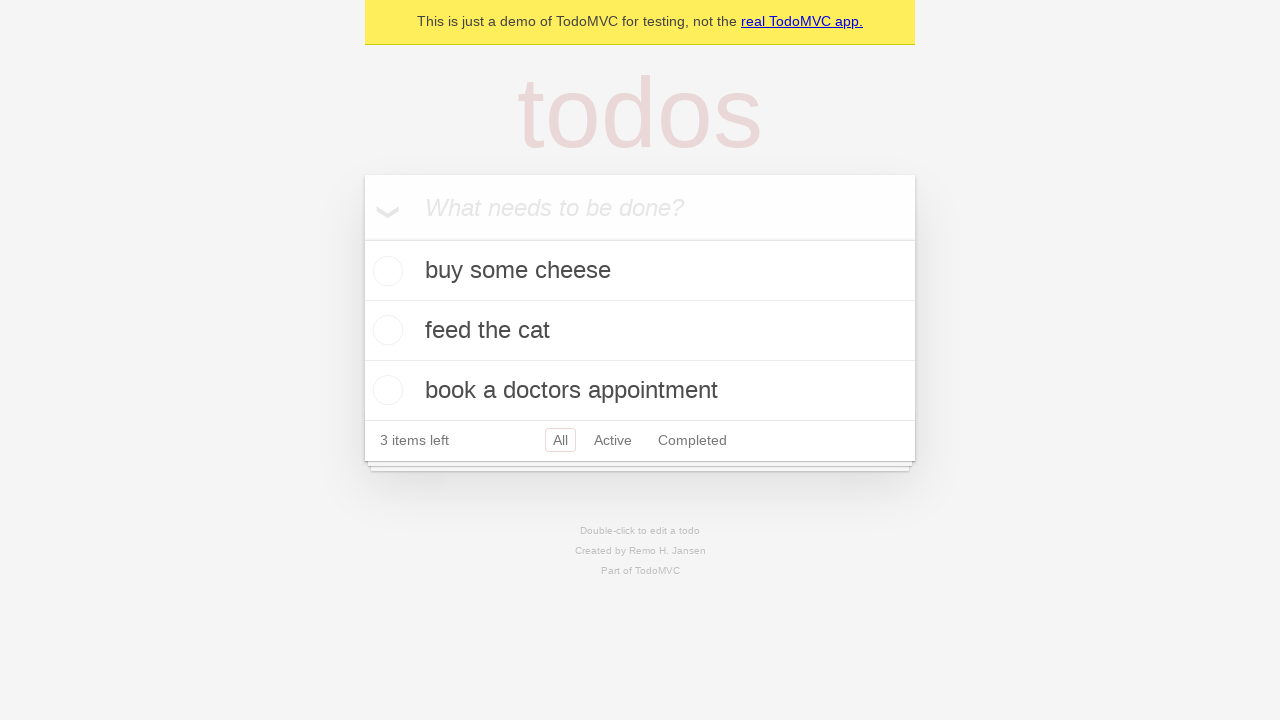

Double-clicked second todo item to enter edit mode at (640, 331) on internal:testid=[data-testid="todo-item"s] >> nth=1
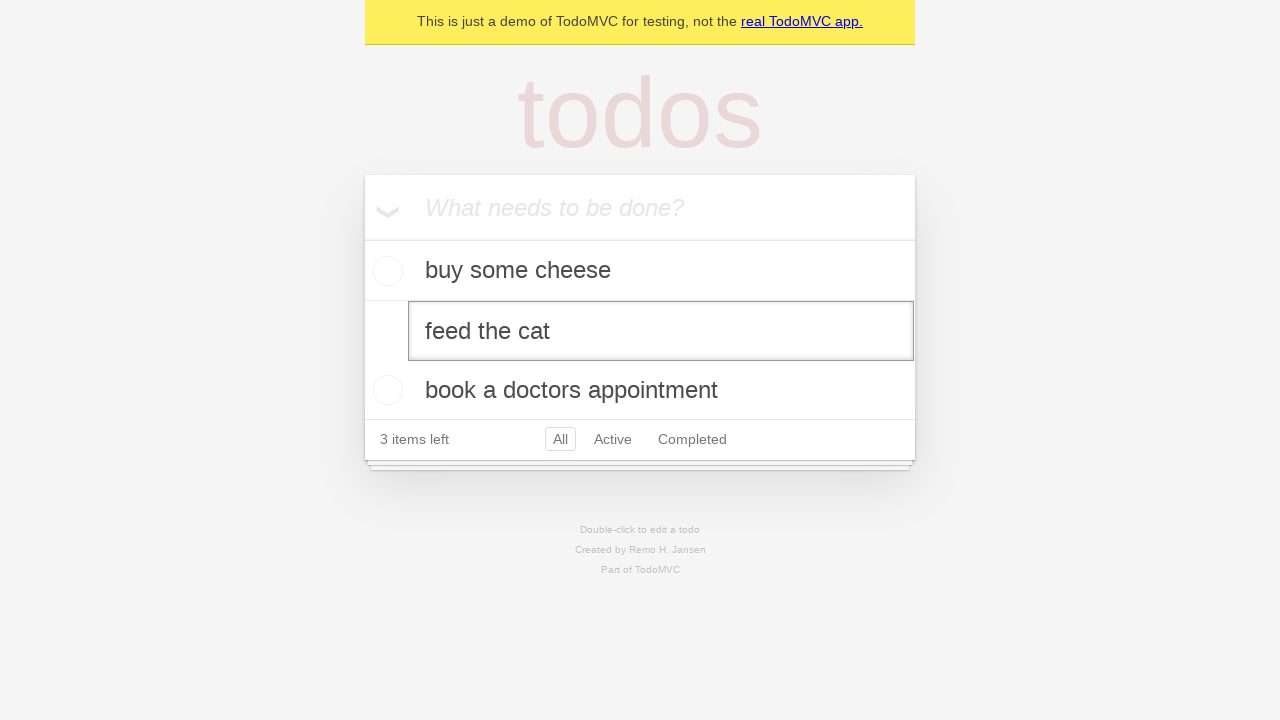

Filled edit textbox with 'buy some sausages' on internal:testid=[data-testid="todo-item"s] >> nth=1 >> internal:role=textbox[nam
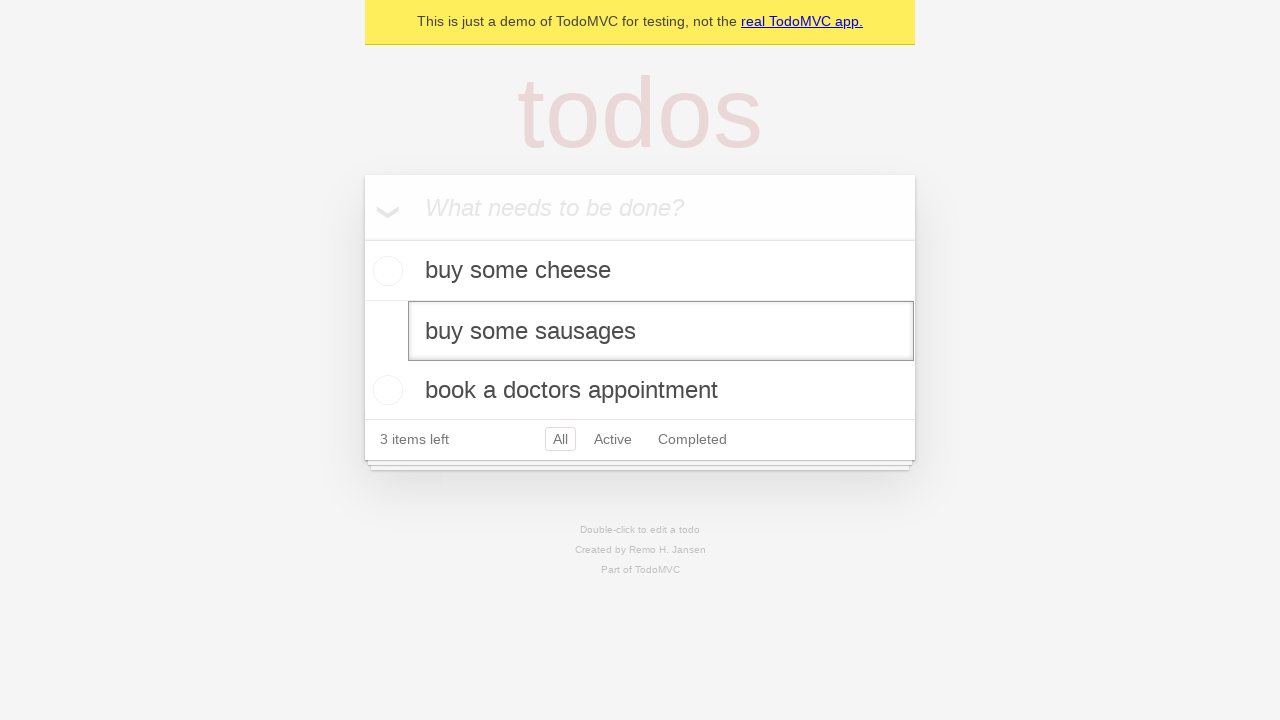

Pressed Enter to save edited todo item on internal:testid=[data-testid="todo-item"s] >> nth=1 >> internal:role=textbox[nam
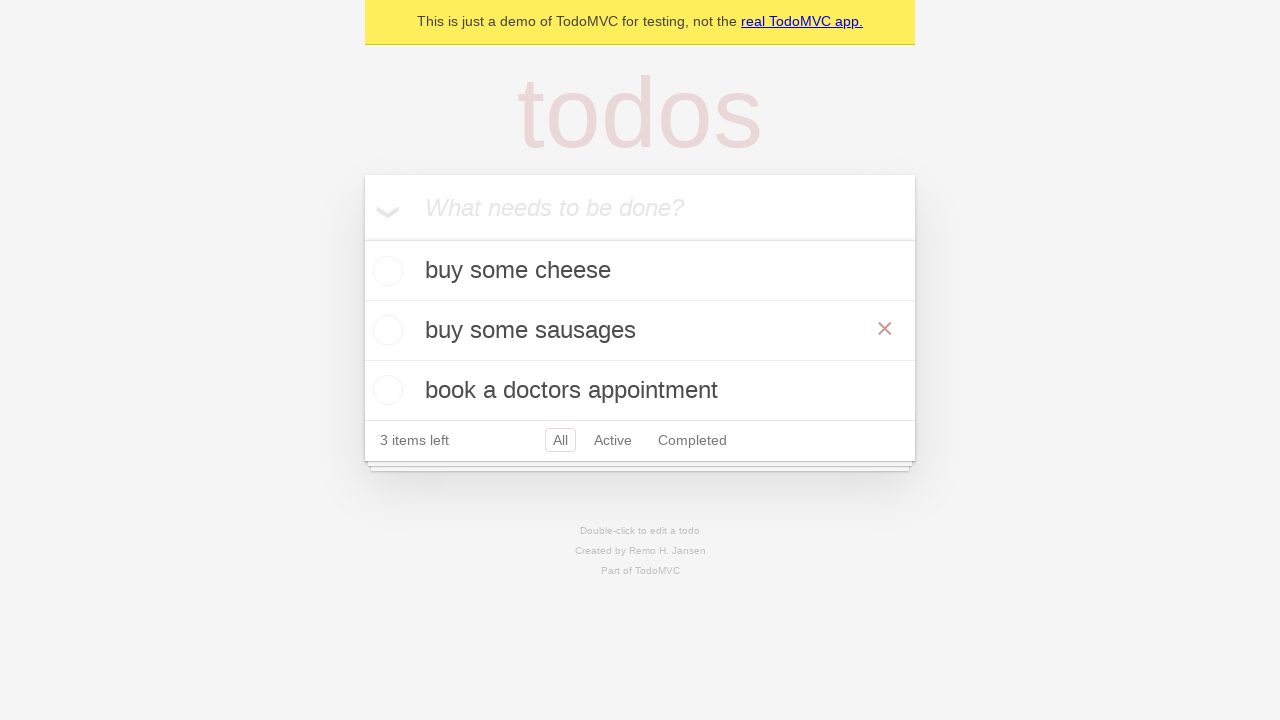

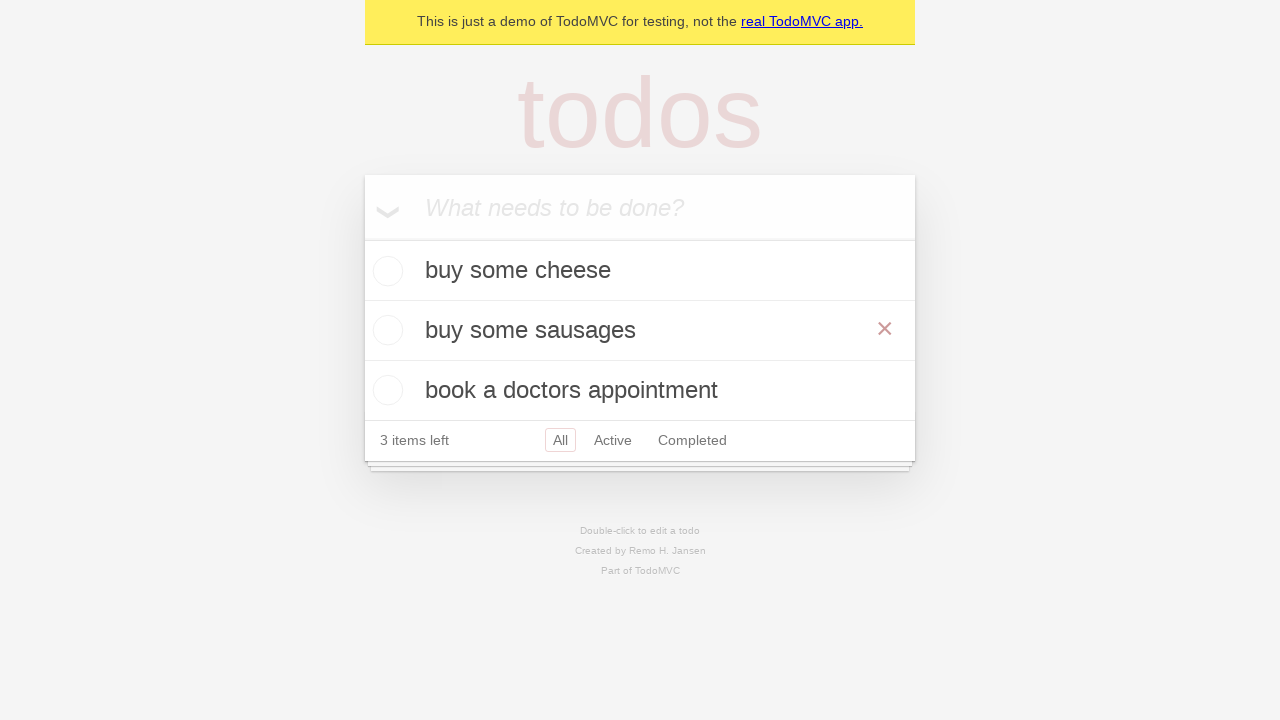